Tests W3Schools search and navigation functionality by searching for SQL, navigating to SQL HOME, opening the Try it Yourself editor in a new tab, and clicking the run button

Starting URL: https://www.w3schools.com/

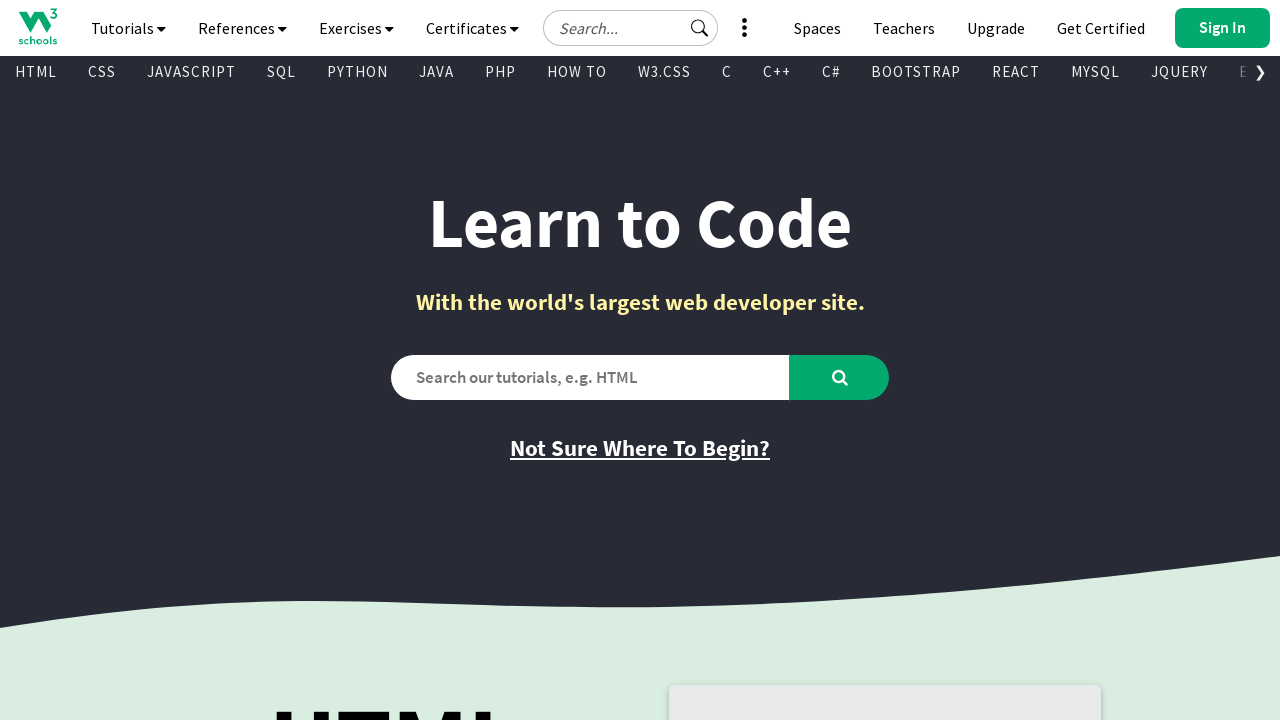

Filled search box with 'SQL' on #search2
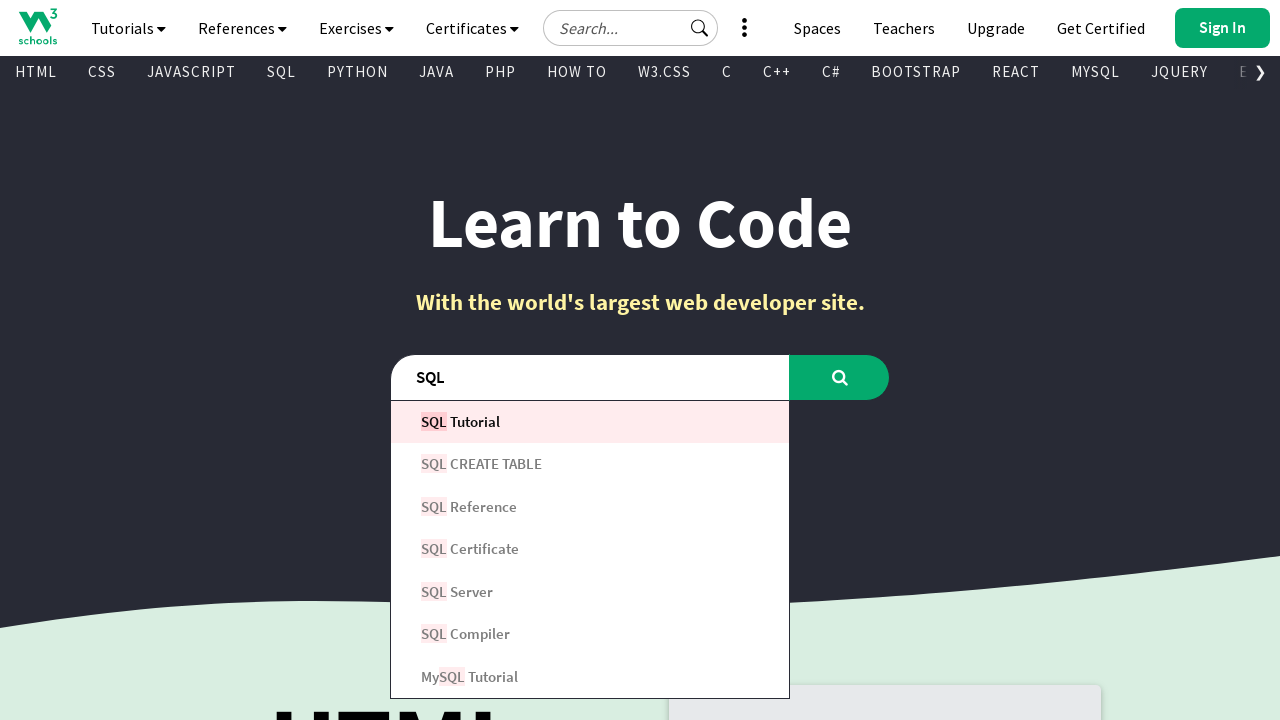

Pressed ArrowDown to navigate suggestions on #search2
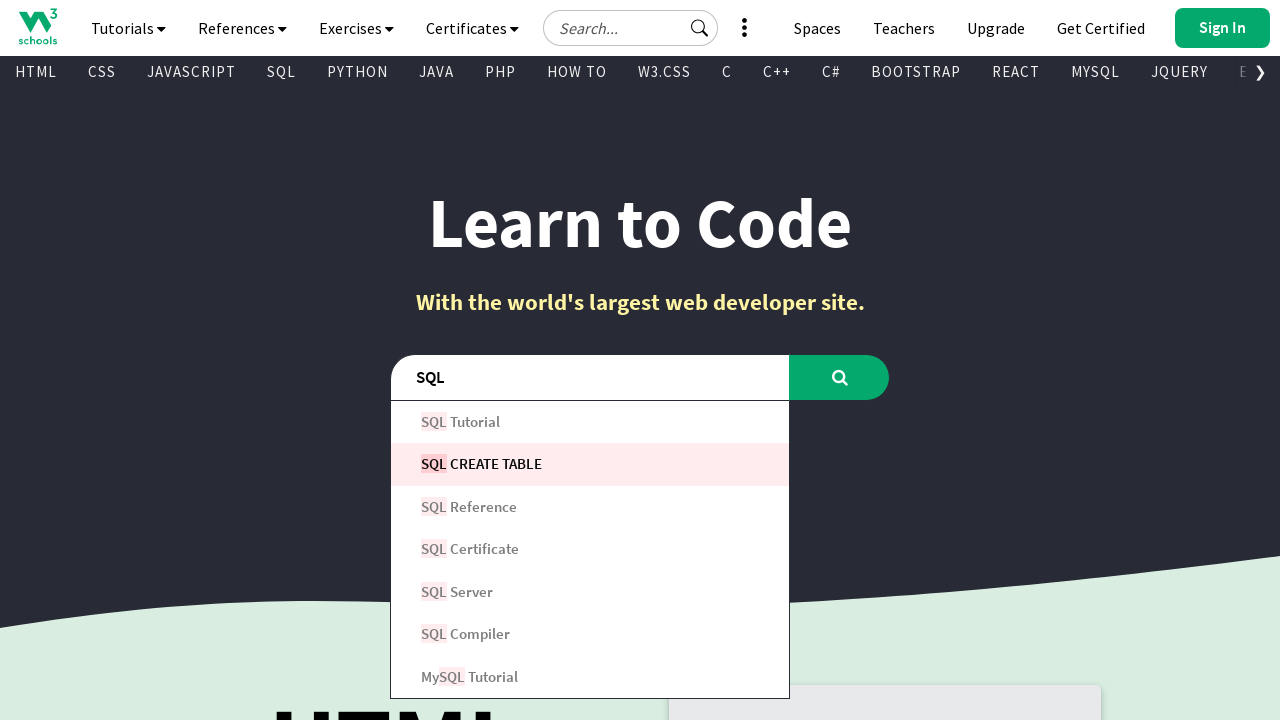

Pressed Enter to select SQL suggestion on #search2
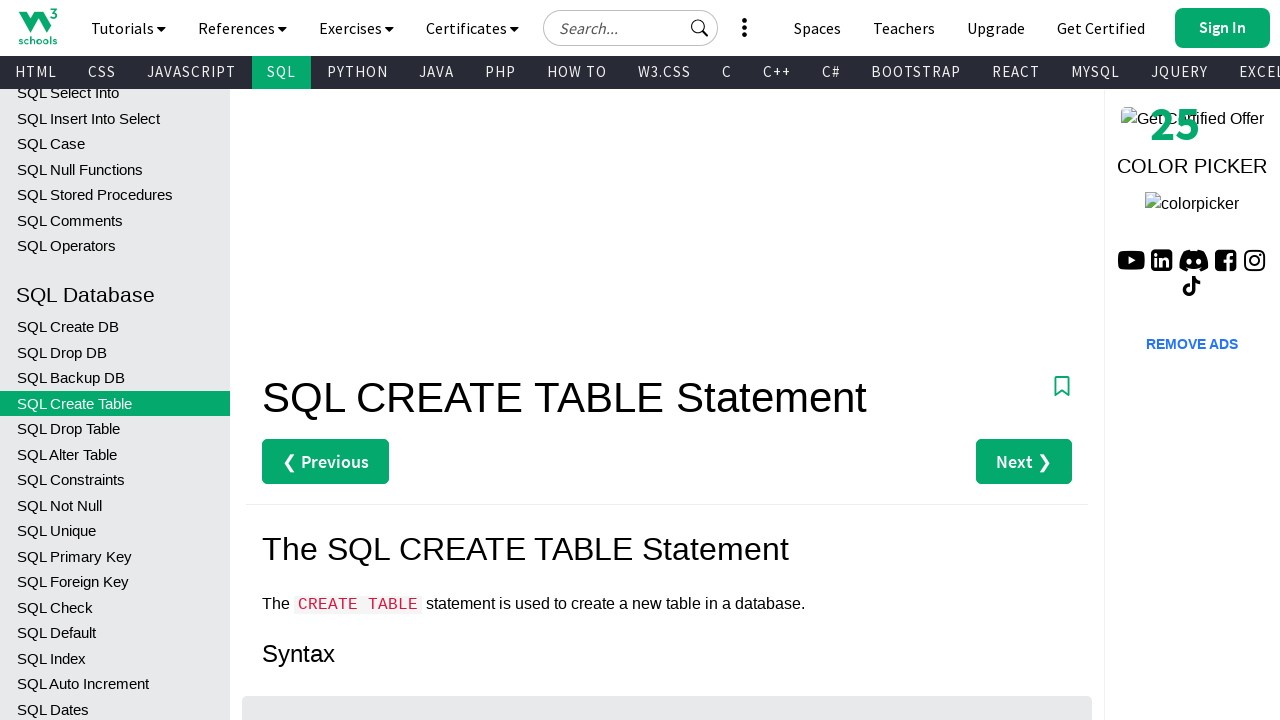

Clicked on SQL HOME link at (115, 151) on a:has-text('SQL HOME')
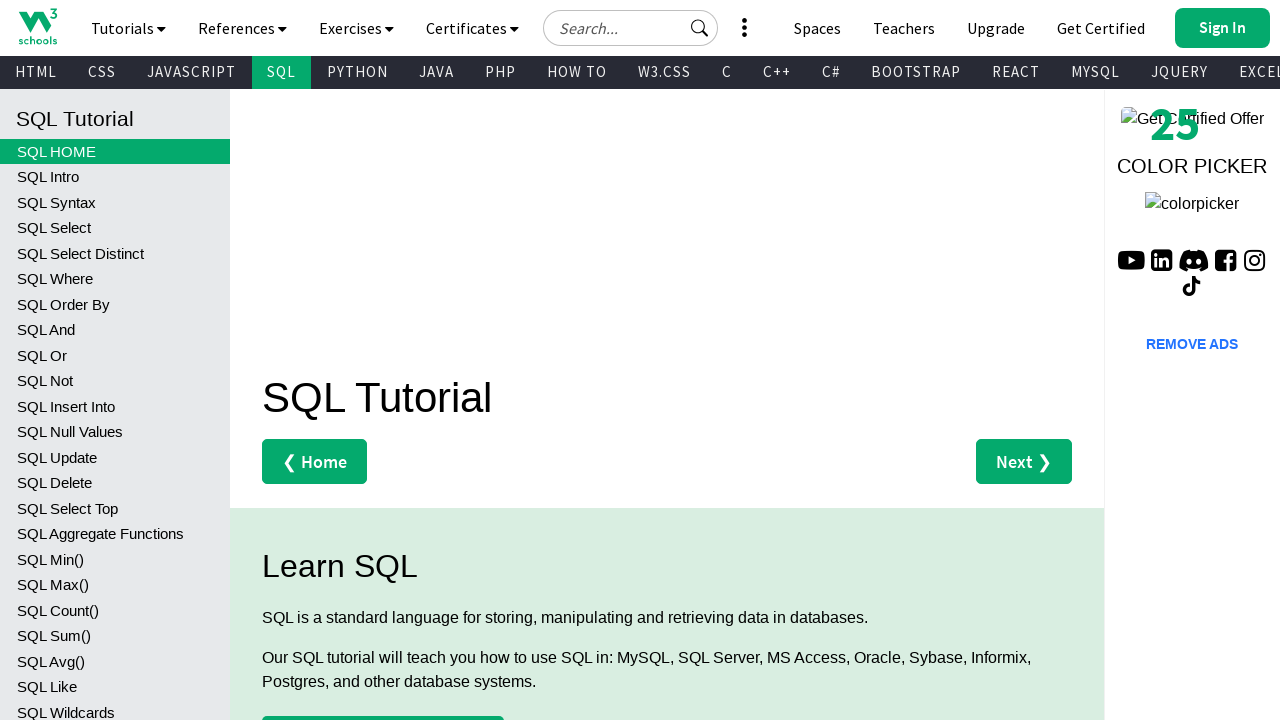

Clicked Try it Yourself link at (334, 361) on a:has-text('Try it Yourself')
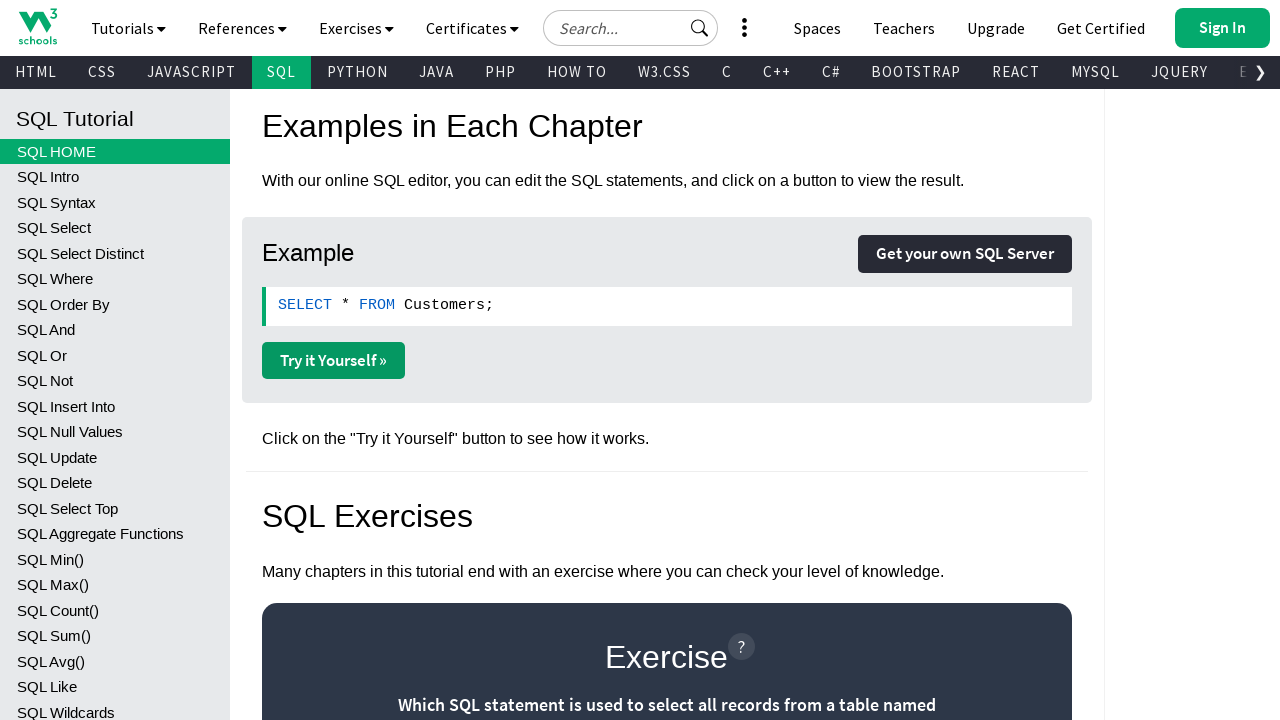

New tab opened with Try it Yourself editor
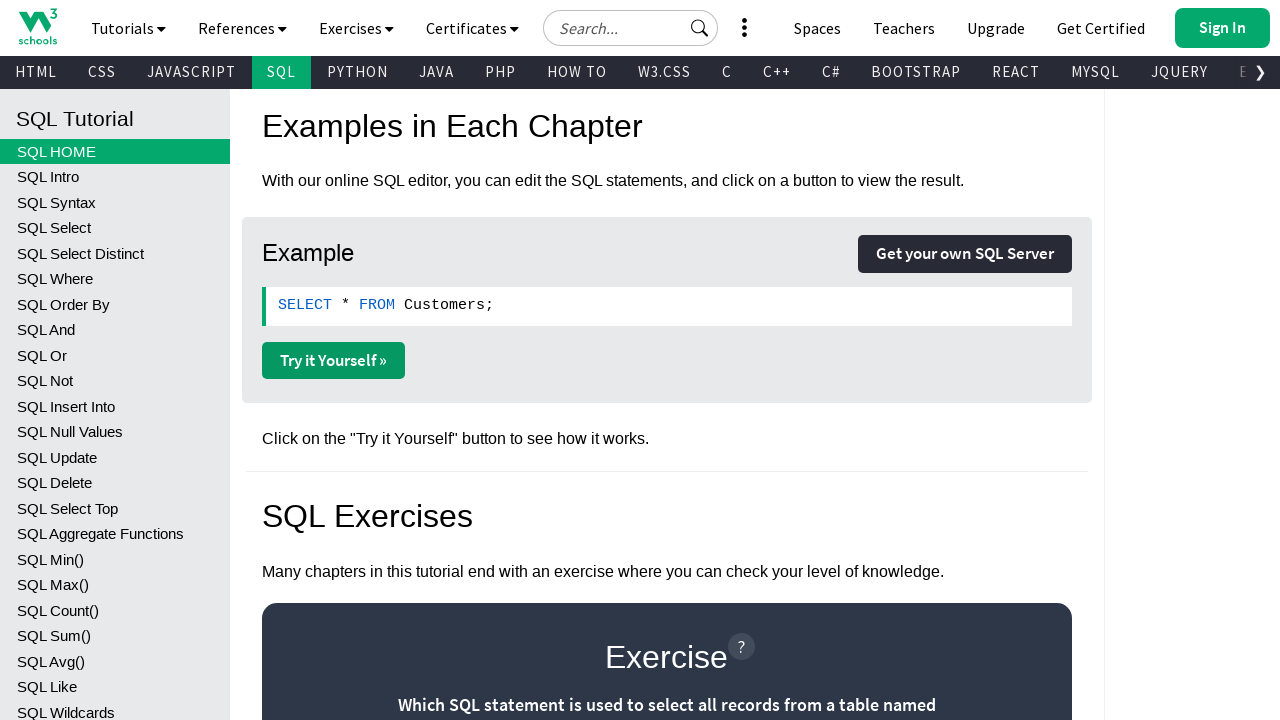

New tab finished loading
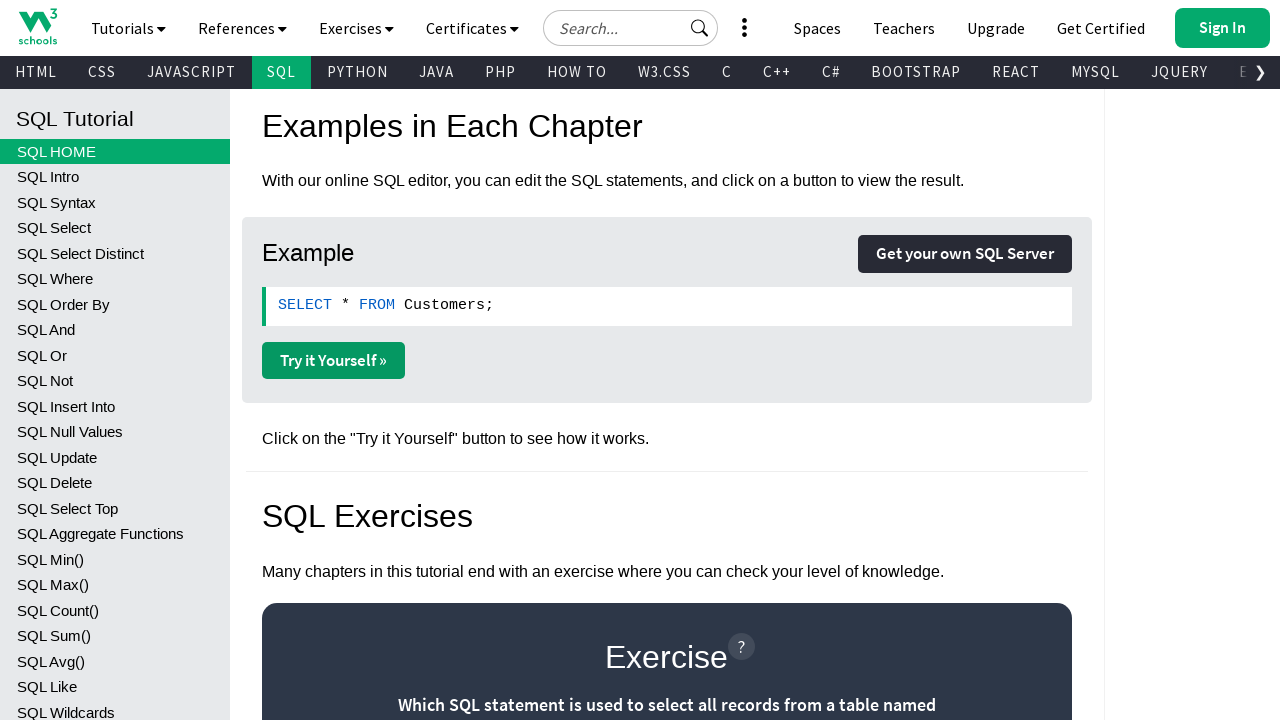

Clicked the run button in Try it Yourself editor at (85, 292) on .ws-btn
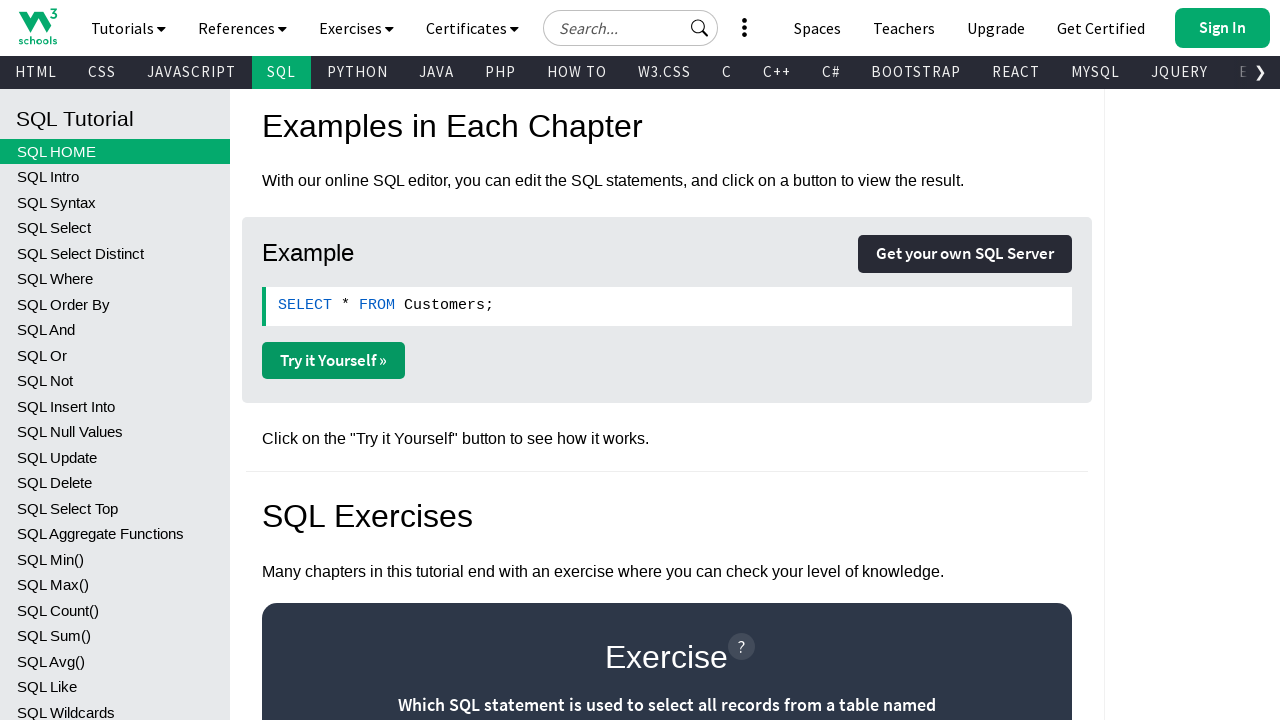

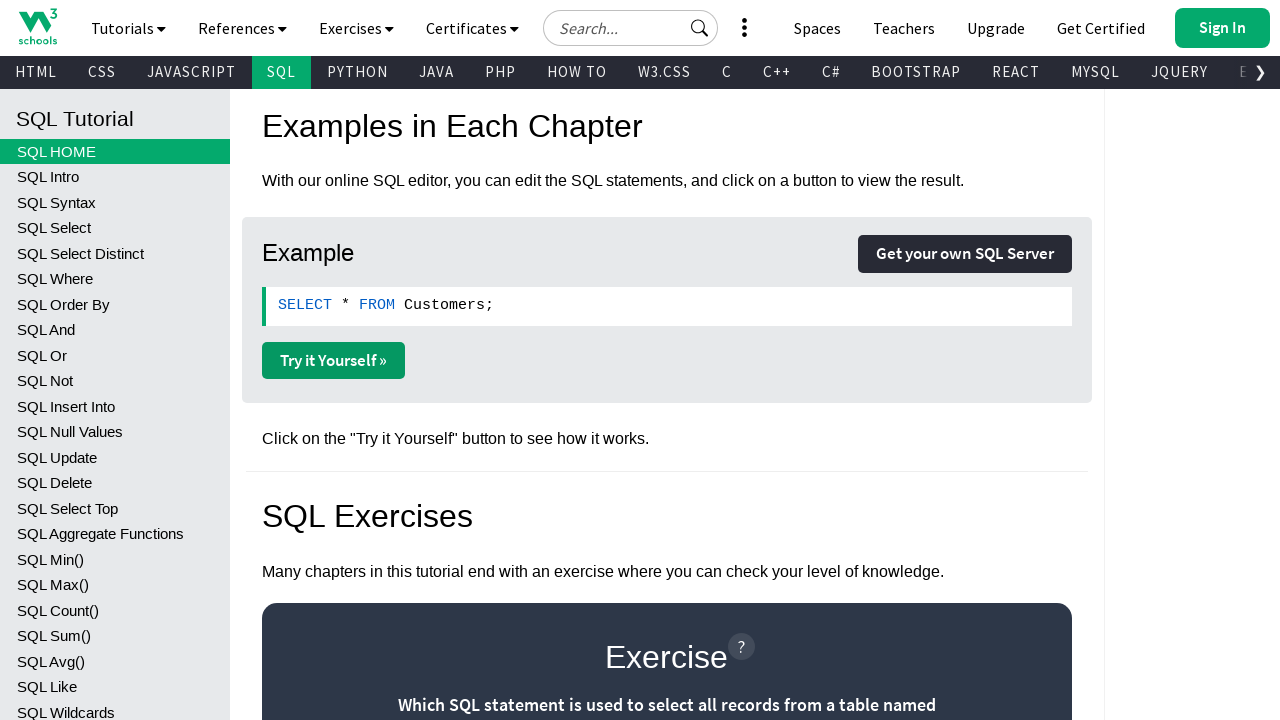